Tests drag and drop functionality by dragging element A to element B's position

Starting URL: https://the-internet.herokuapp.com/drag_and_drop

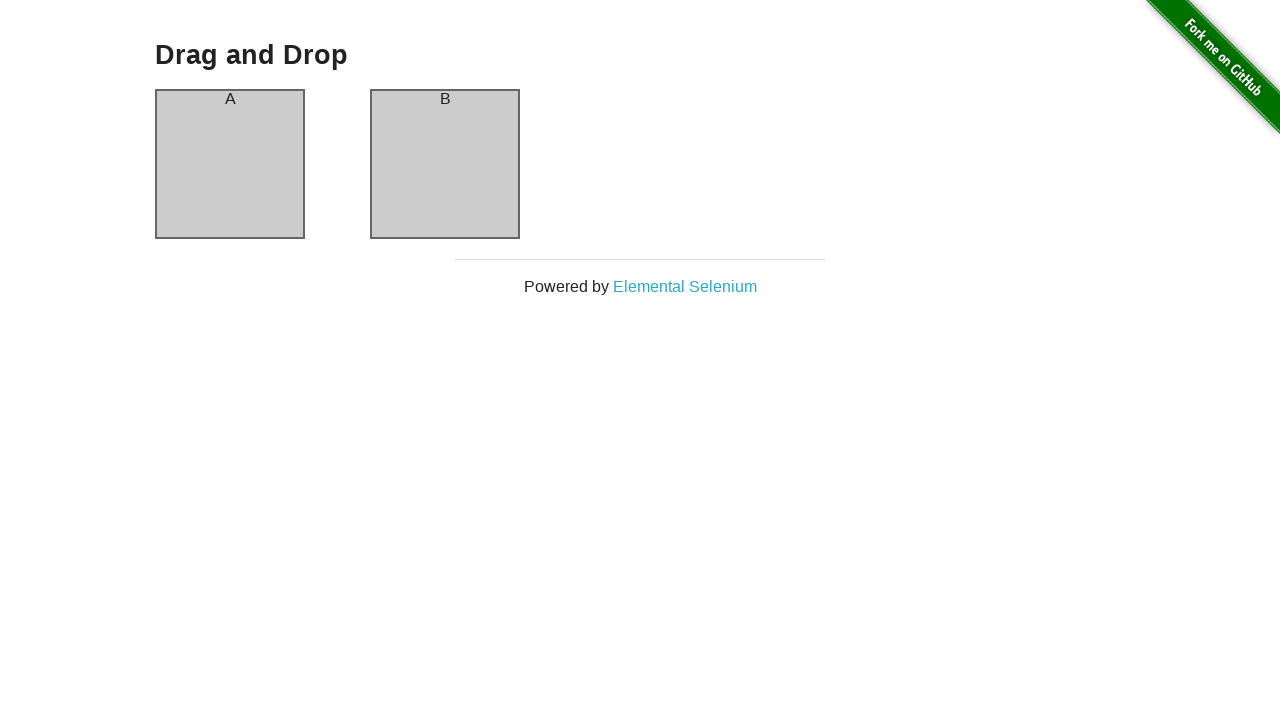

Located source element (column A)
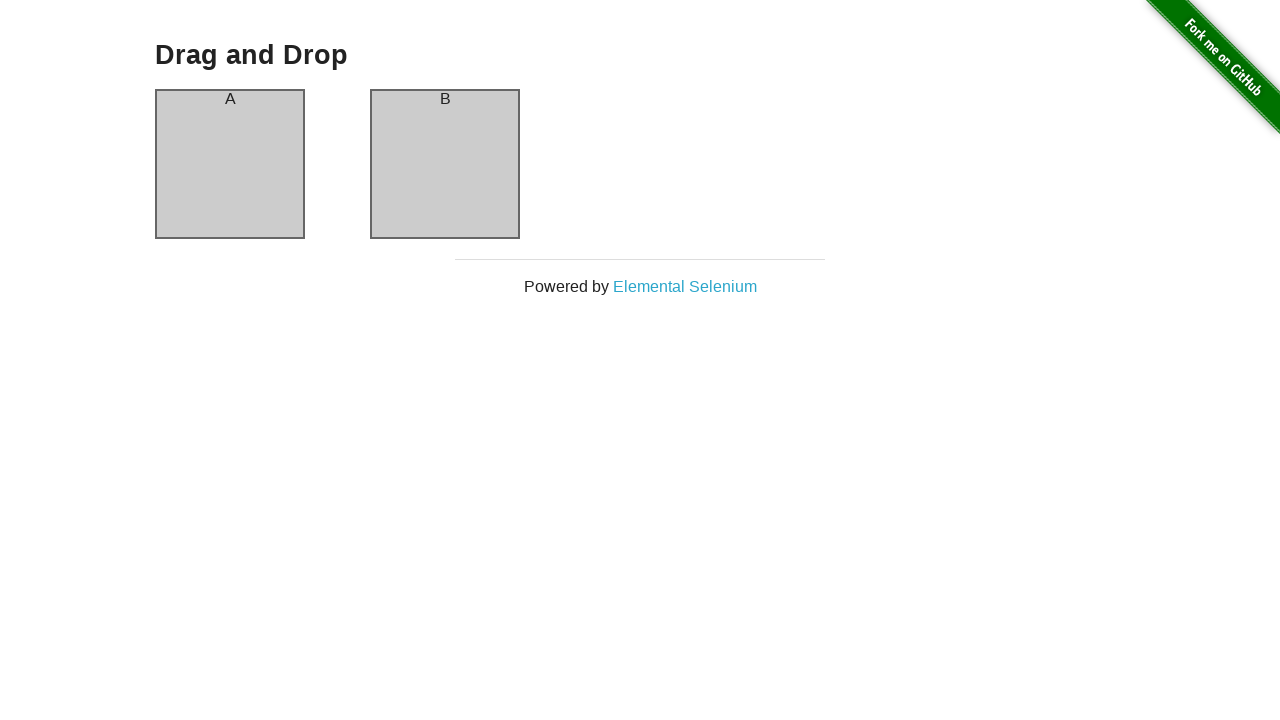

Located destination element (column B)
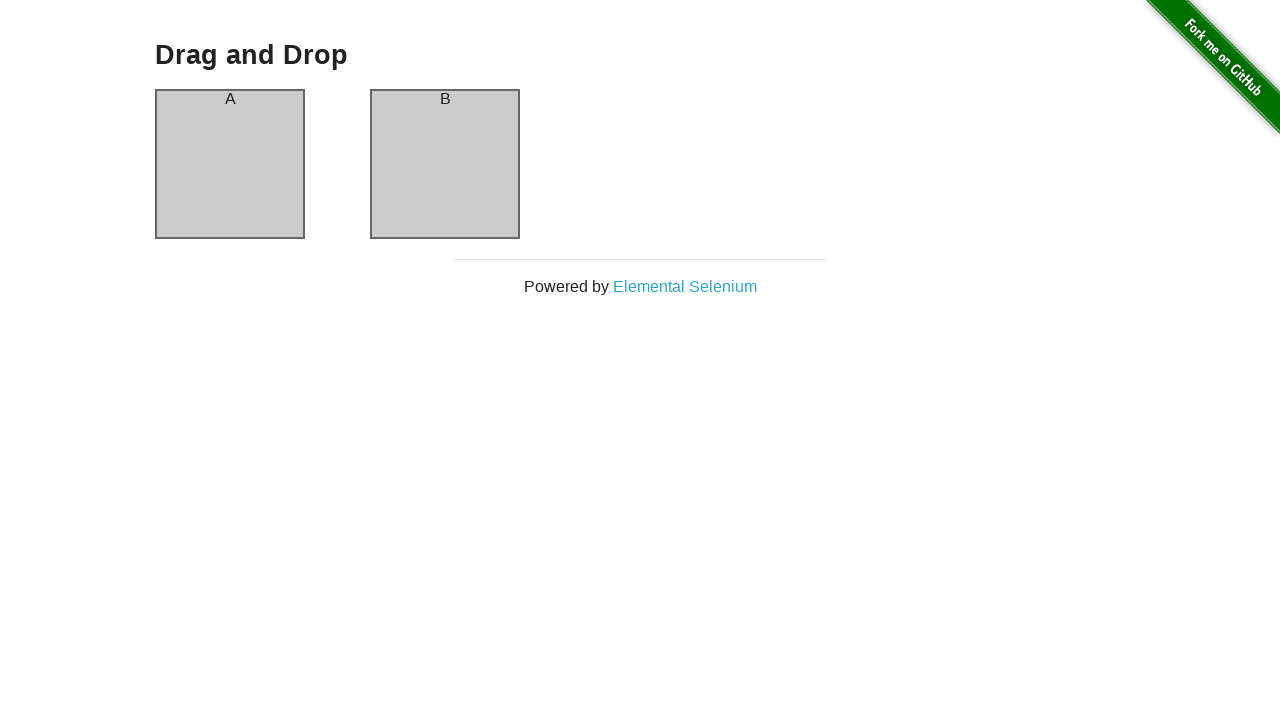

Dragged element A to element B's position at (445, 164)
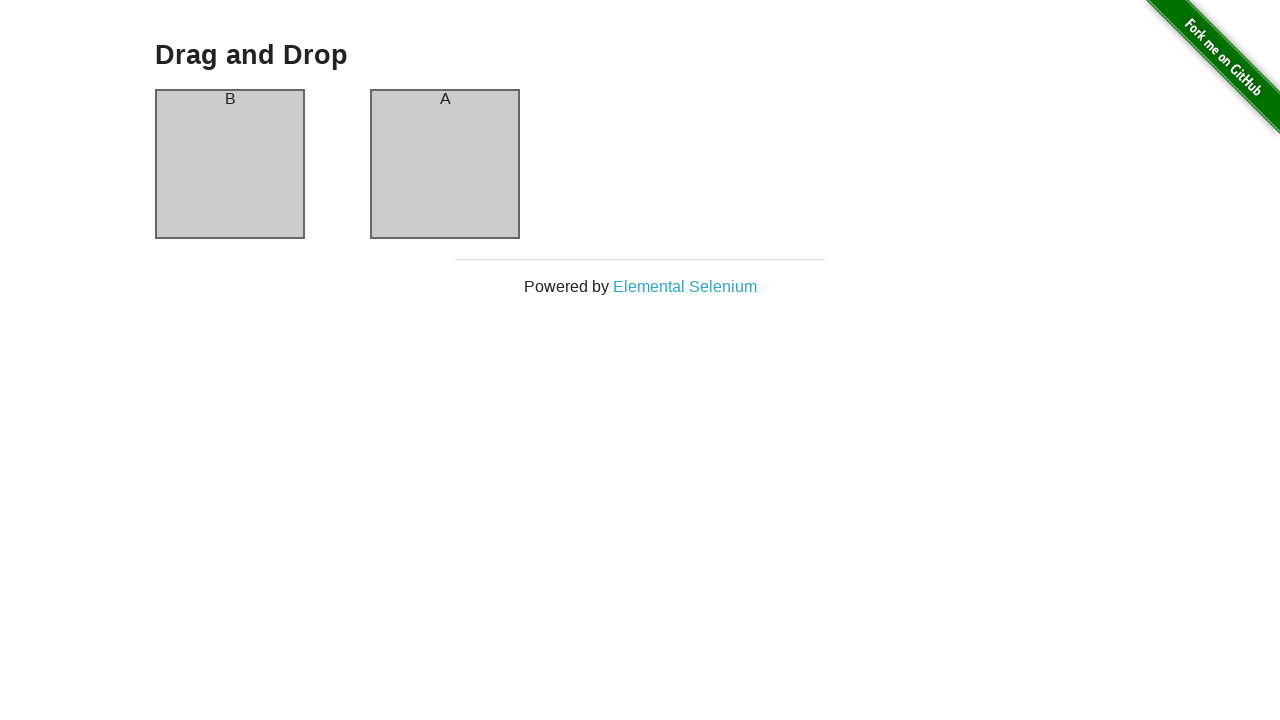

Waited for drag and drop animation to complete
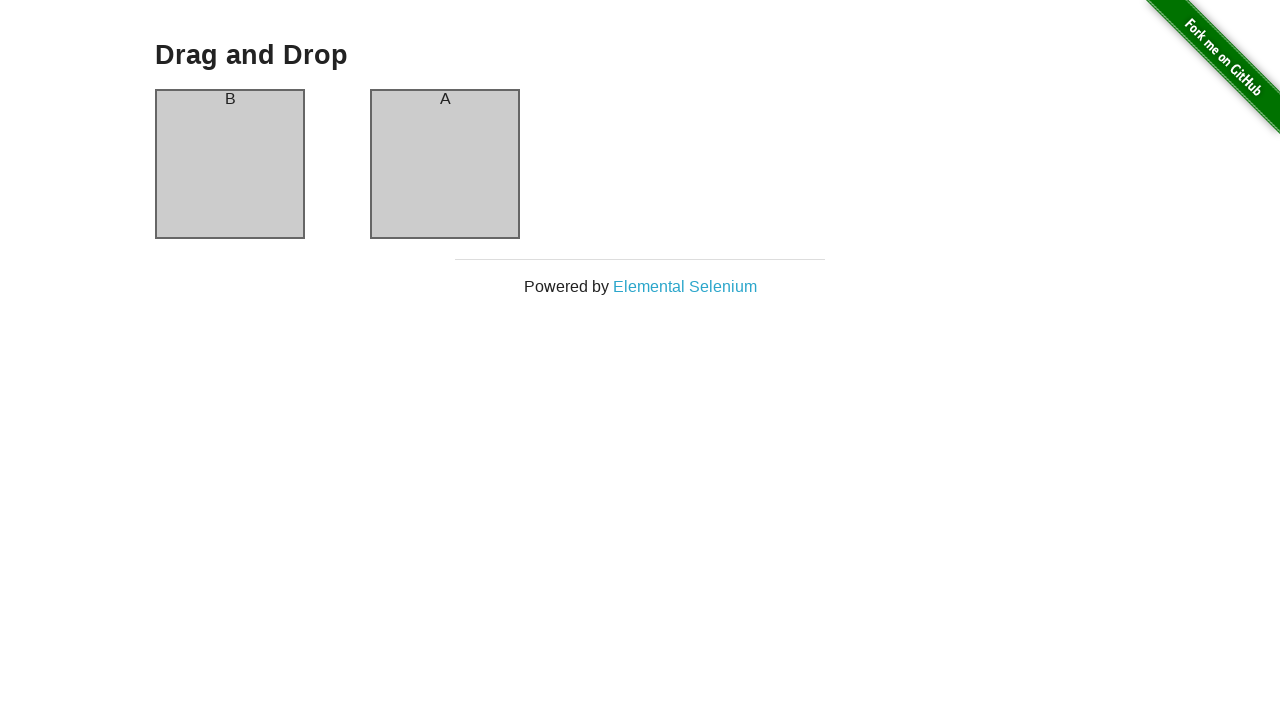

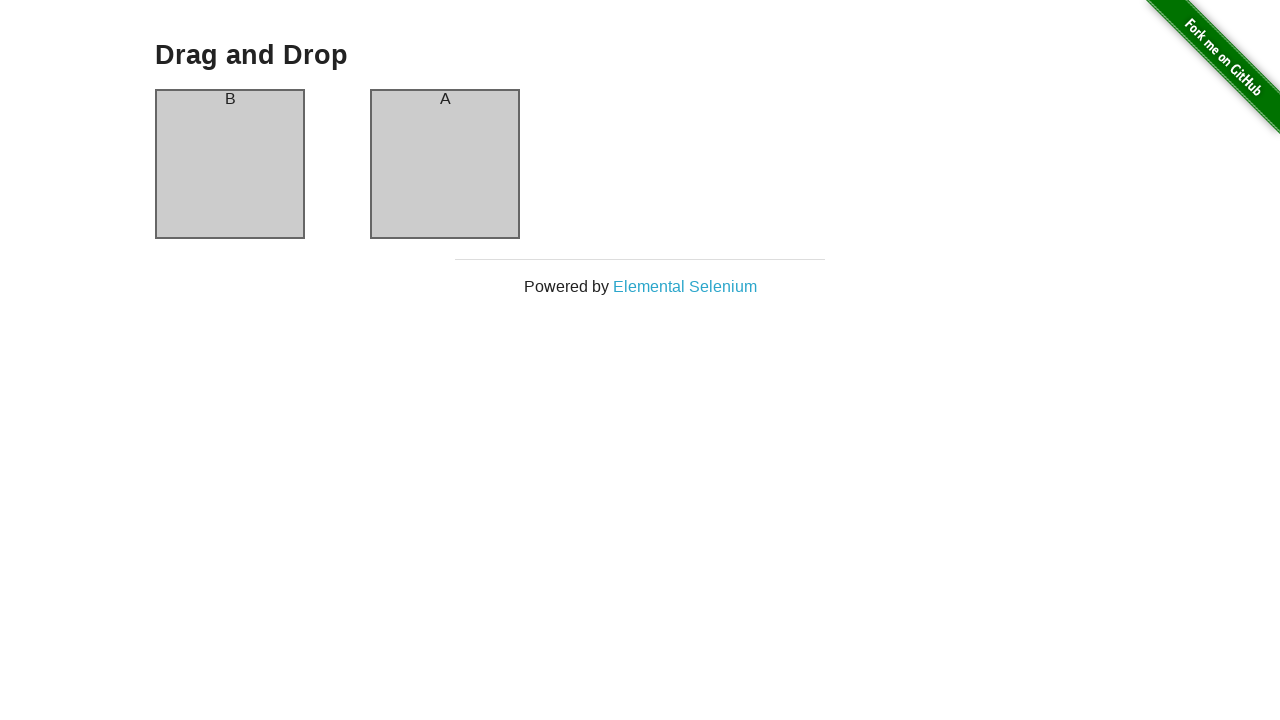